Opens a datepicker component by clicking on the datepicker field using JavaScript execution

Starting URL: http://formy-project.herokuapp.com/datepicker

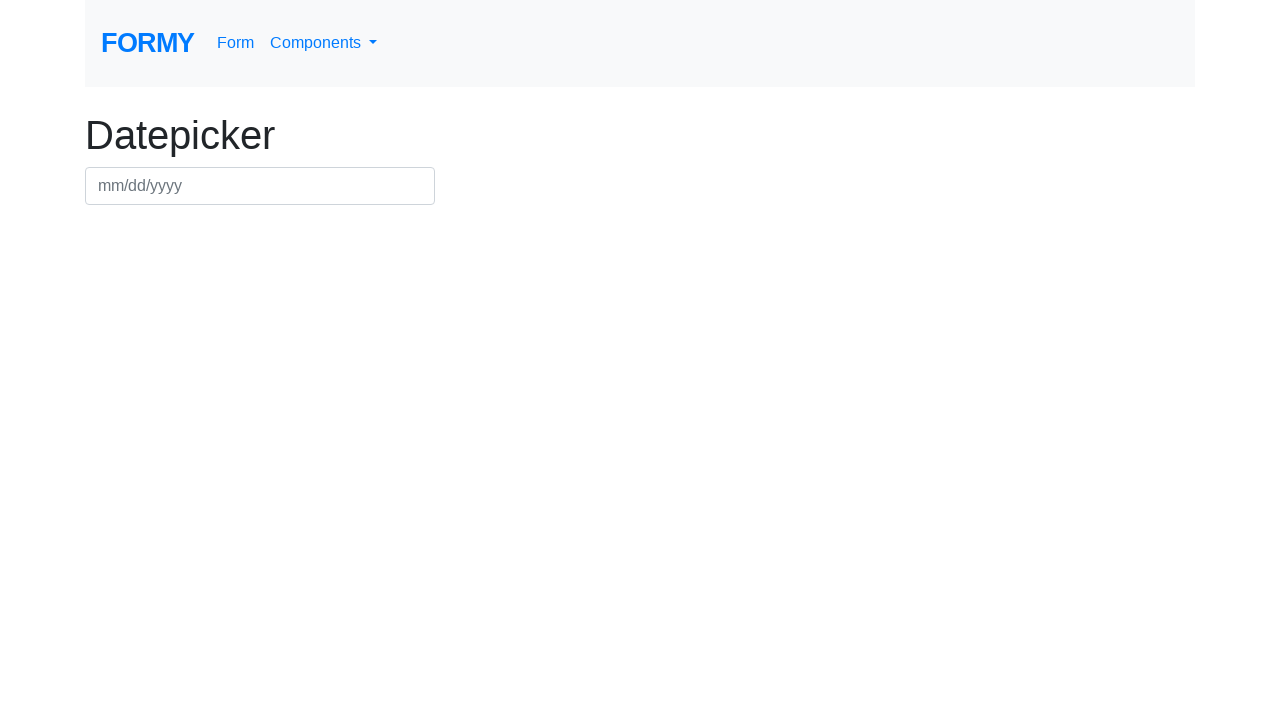

Clicked datepicker field using JavaScript execution
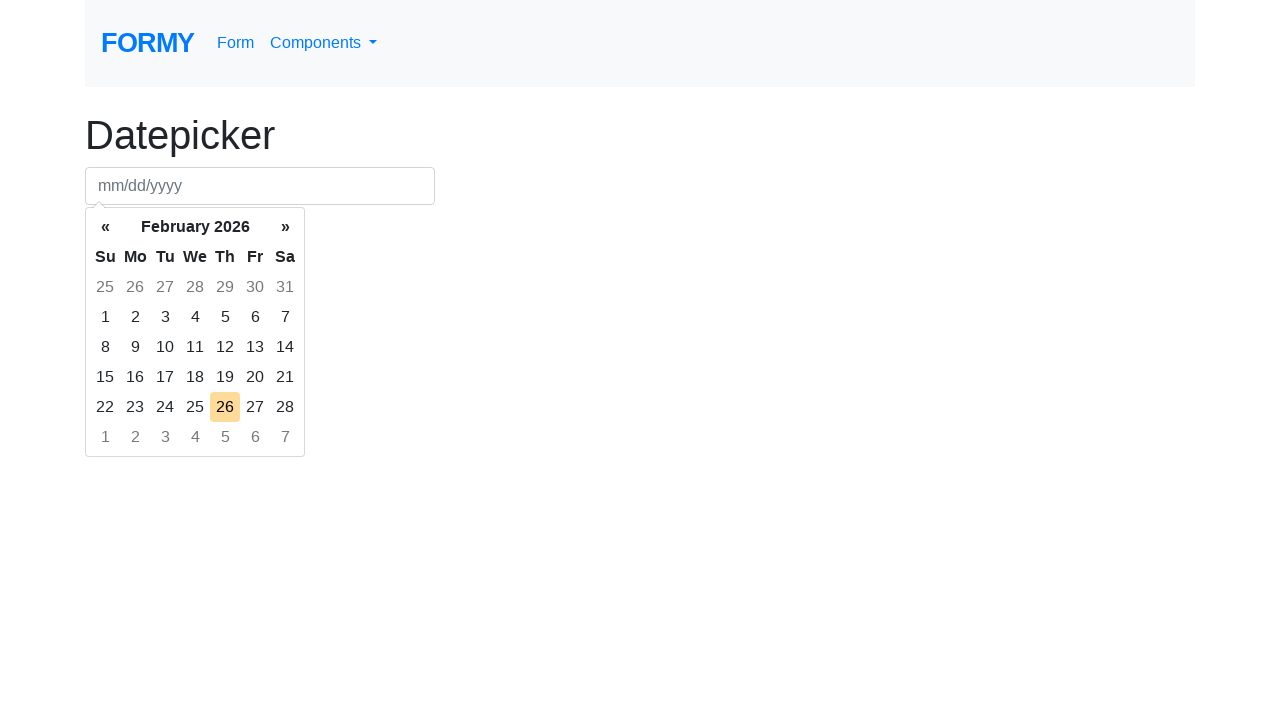

Waited for datepicker component to become visible
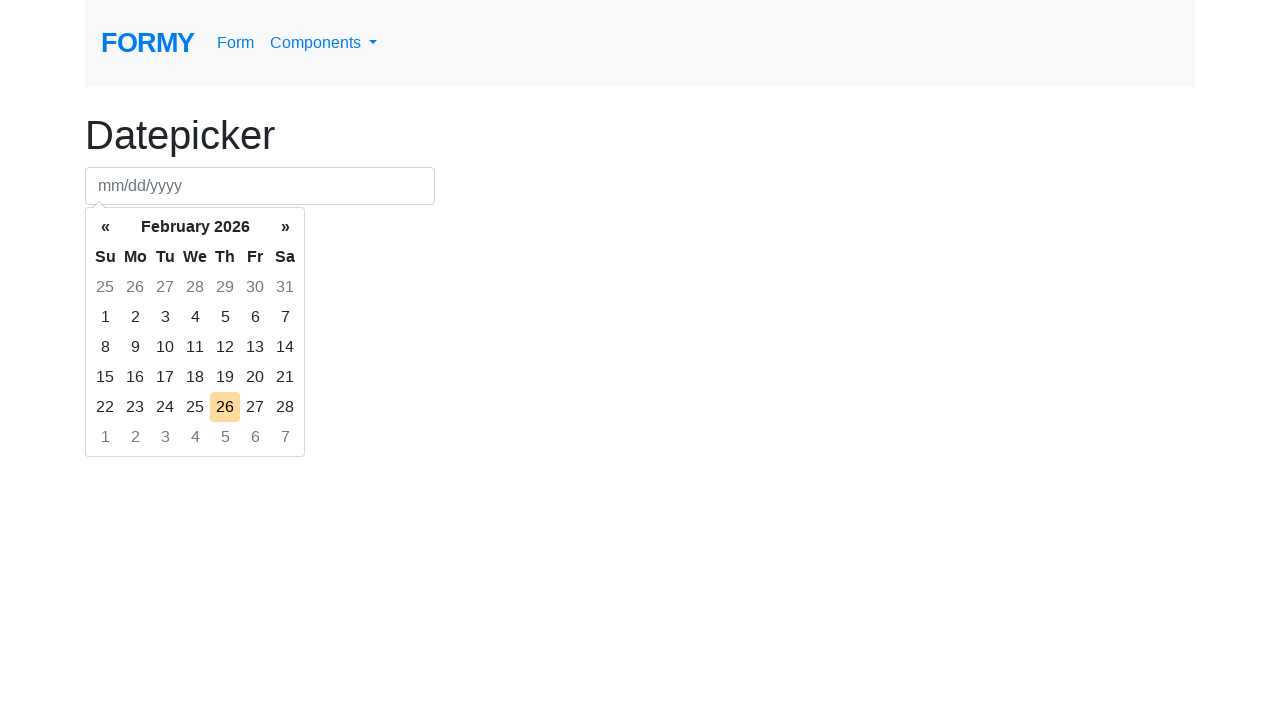

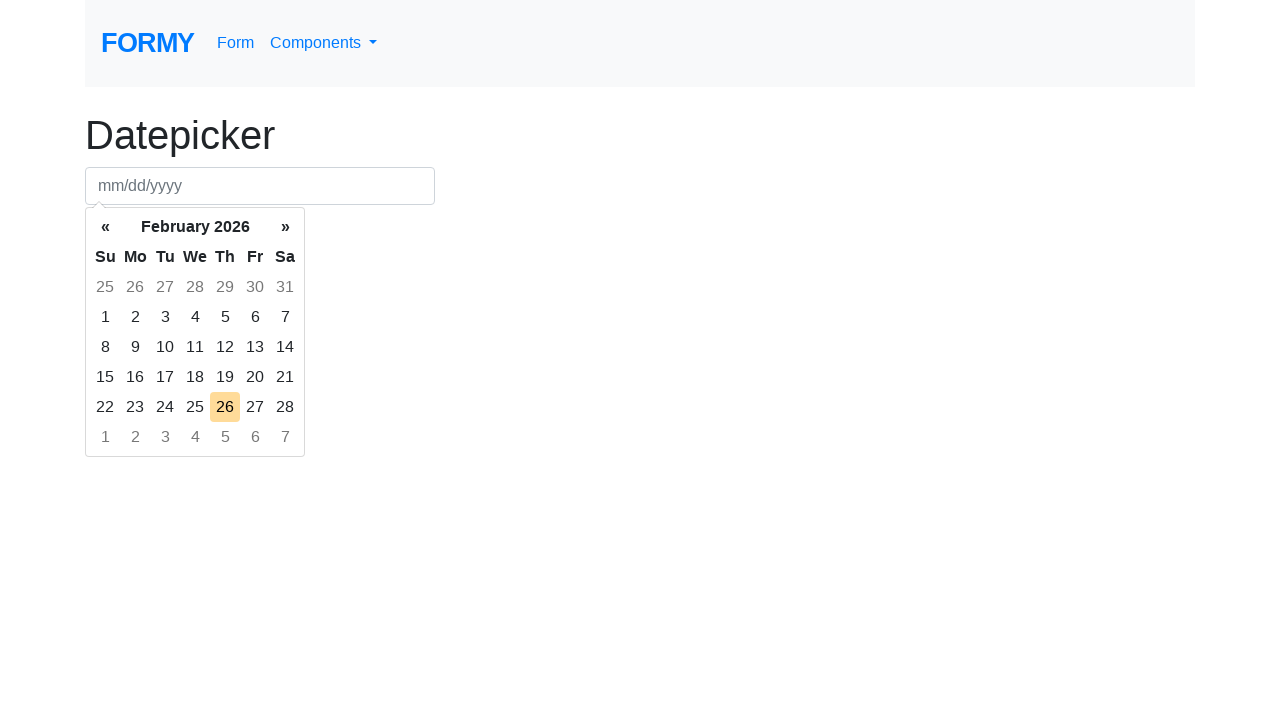